Tests implicit wait functionality by clicking a button to dynamically add a textbox element and then interacting with it

Starting URL: https://www.hyrtutorials.com/p/waits-demo.html

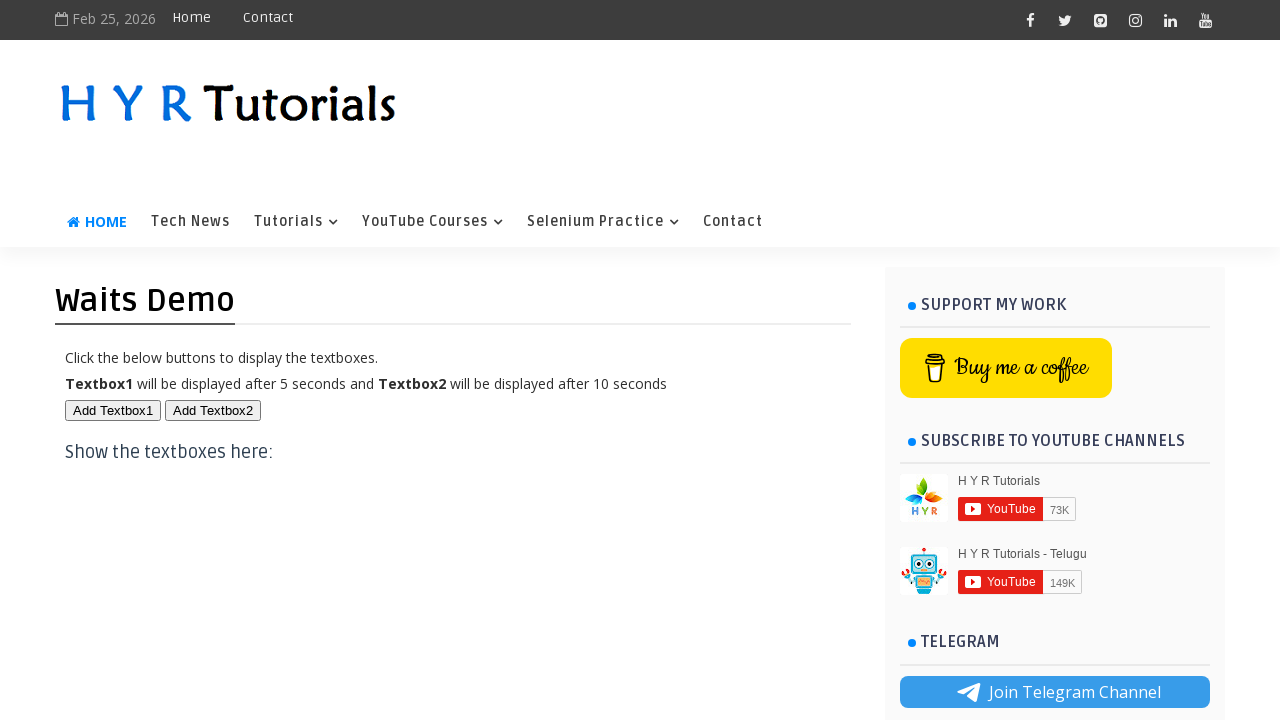

Clicked 'Add Textbox1' button to dynamically add textbox element at (113, 410) on xpath=//*[text()='Add Textbox1']
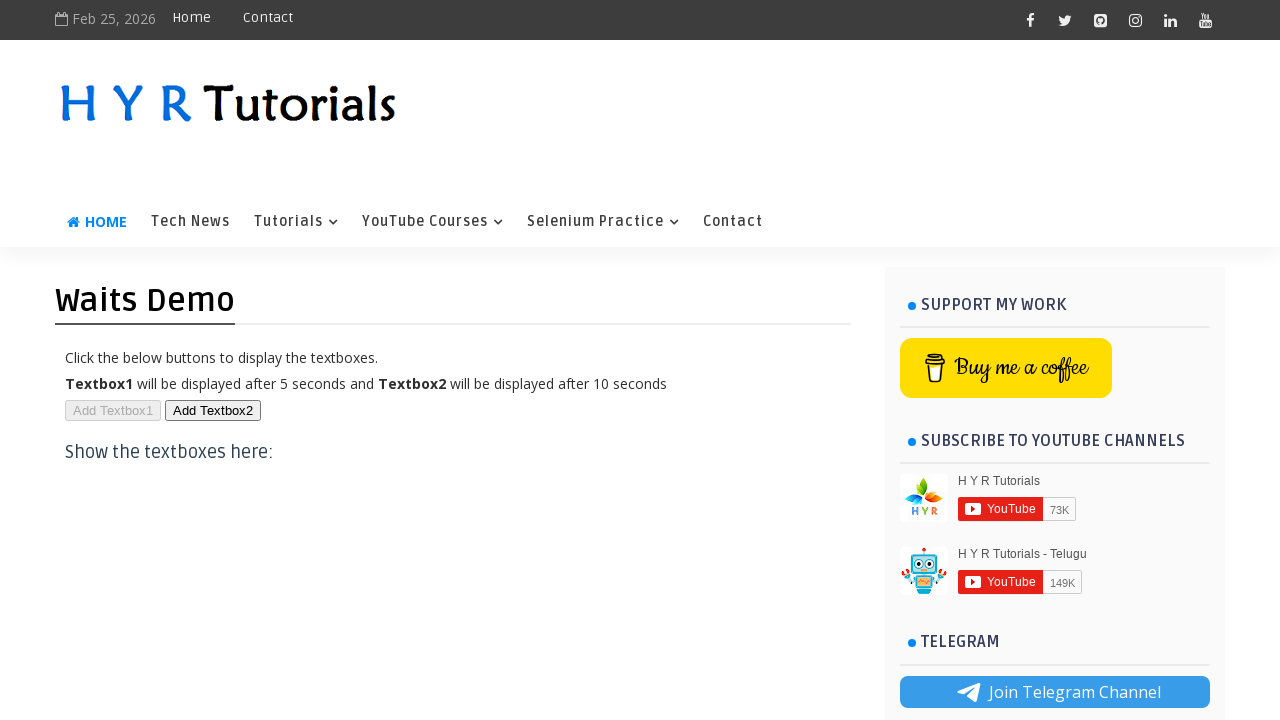

Waited for dynamically added textbox to appear (implicit wait completed)
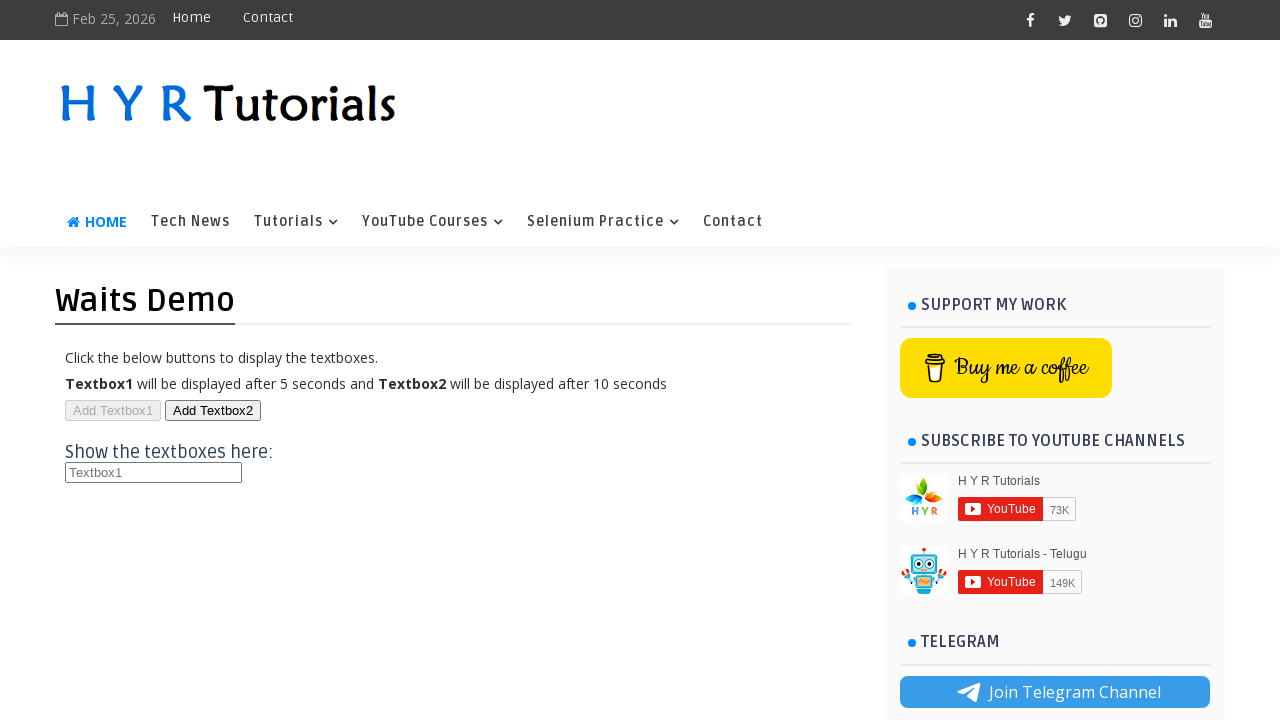

Filled the dynamically added textbox with 'Tester' on xpath=//*[text()='Add Textbox2']/following-sibling::h3/input
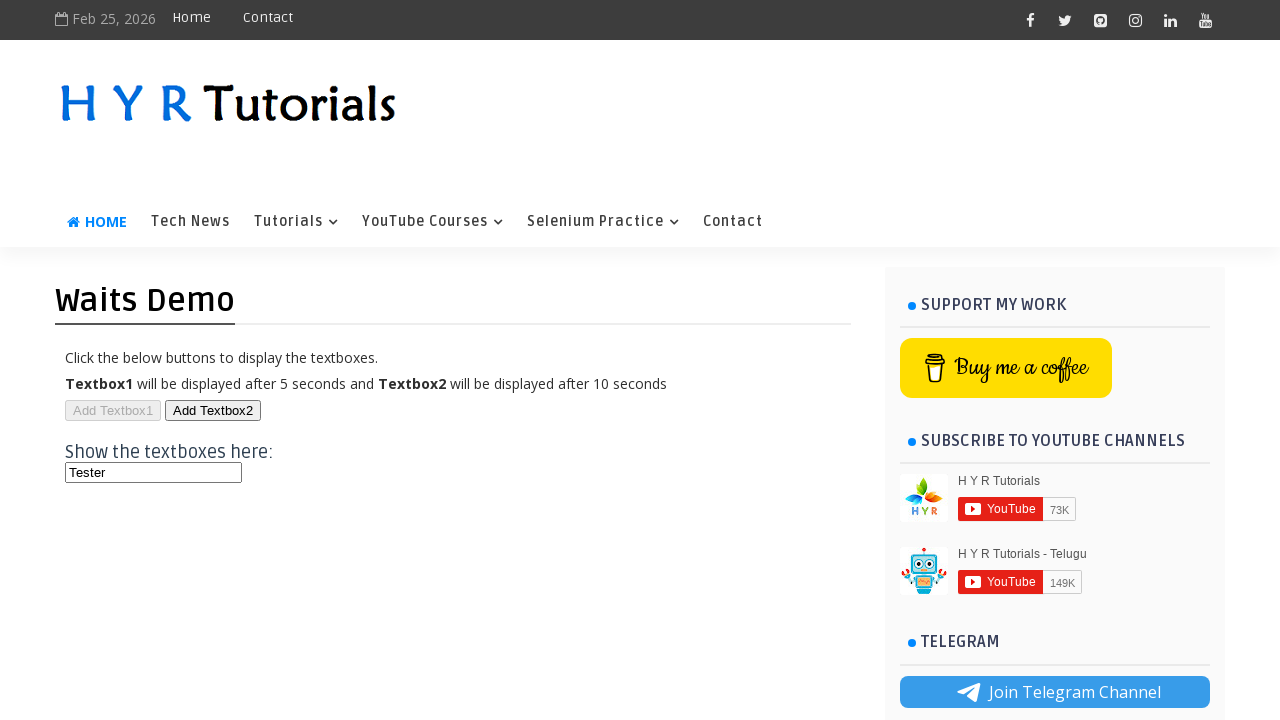

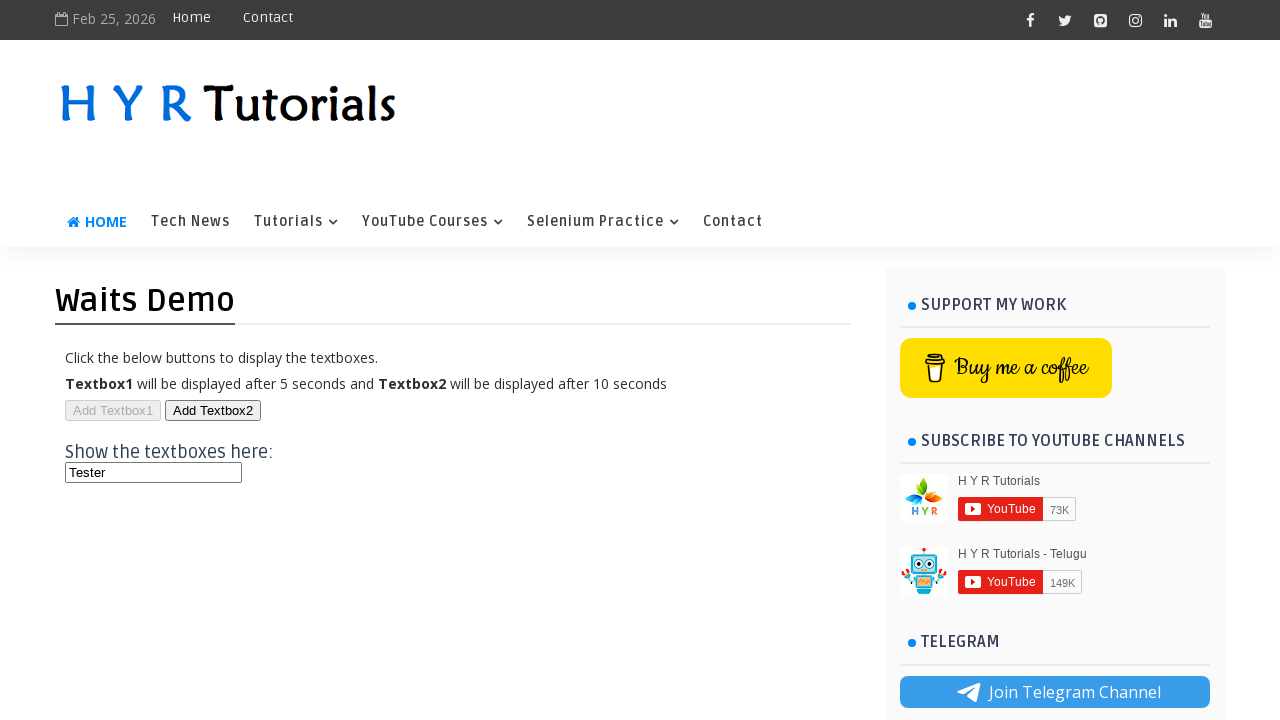